Navigates to jQuery UI dialog demo page, switches to iframe and locates the close button

Starting URL: http://jqueryui.com/dialog/

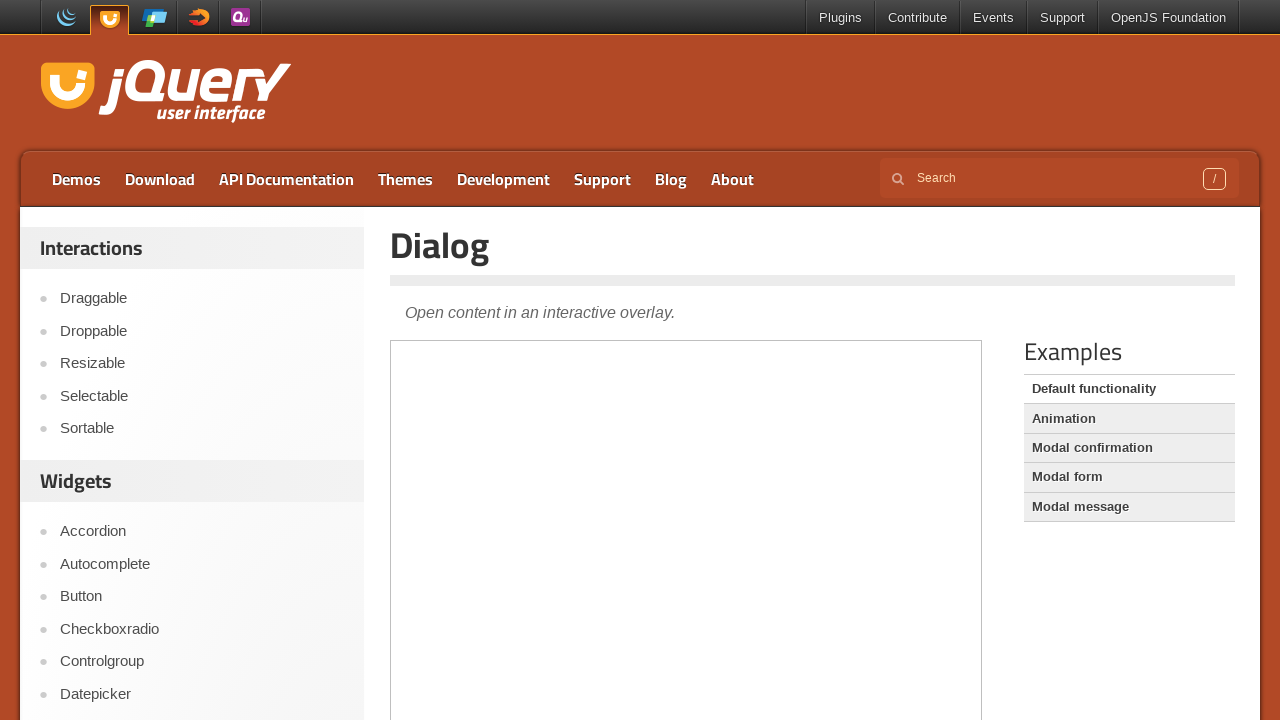

Navigated to jQuery UI dialog demo page
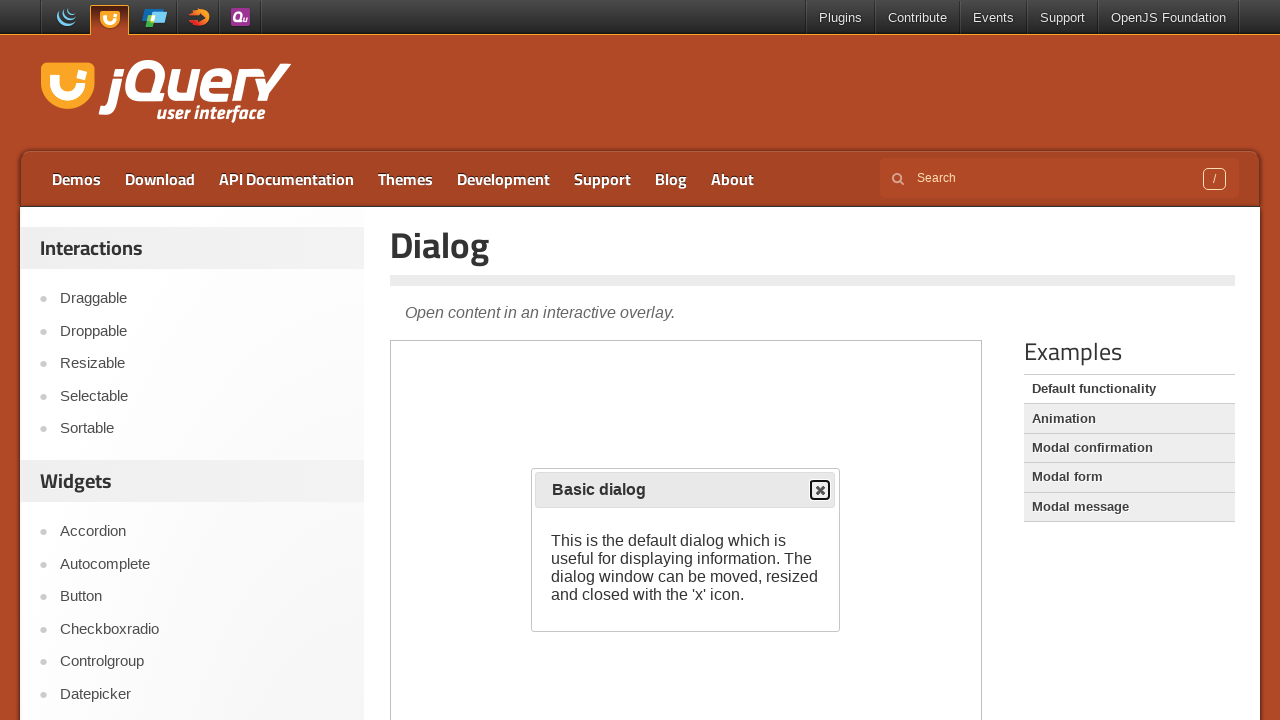

Located the demo iframe
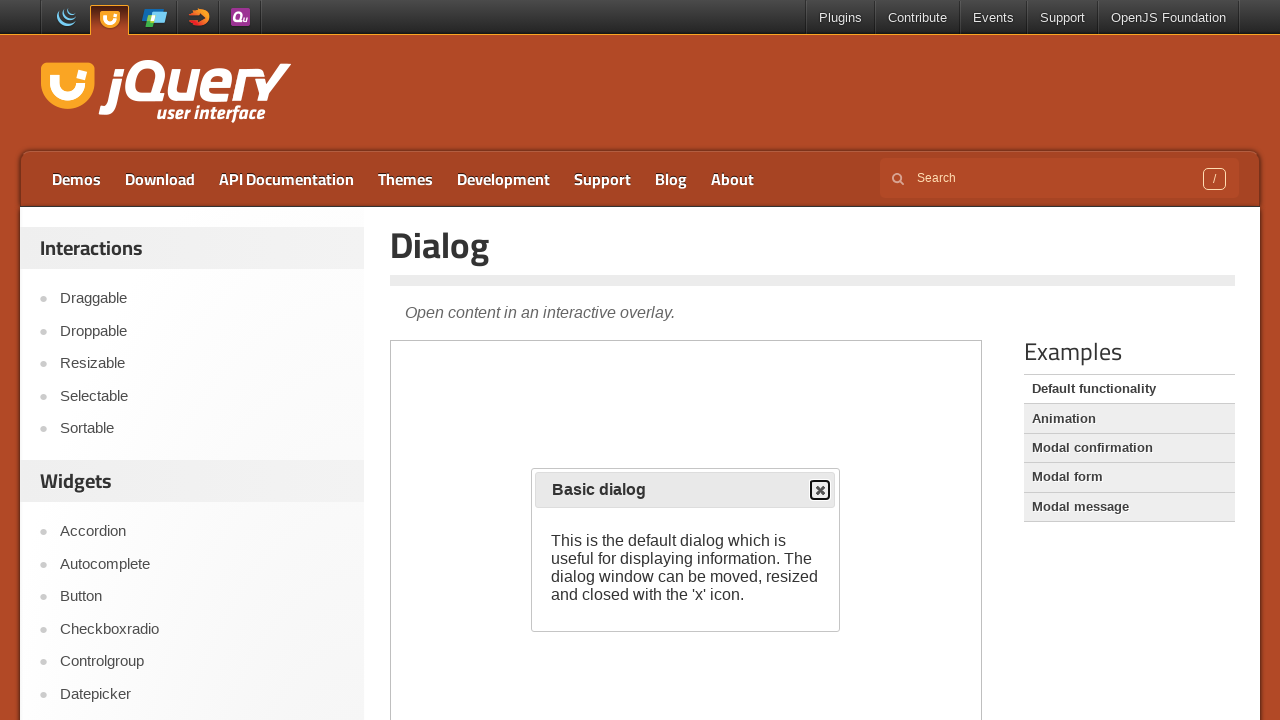

Close button found and ready in the dialog iframe
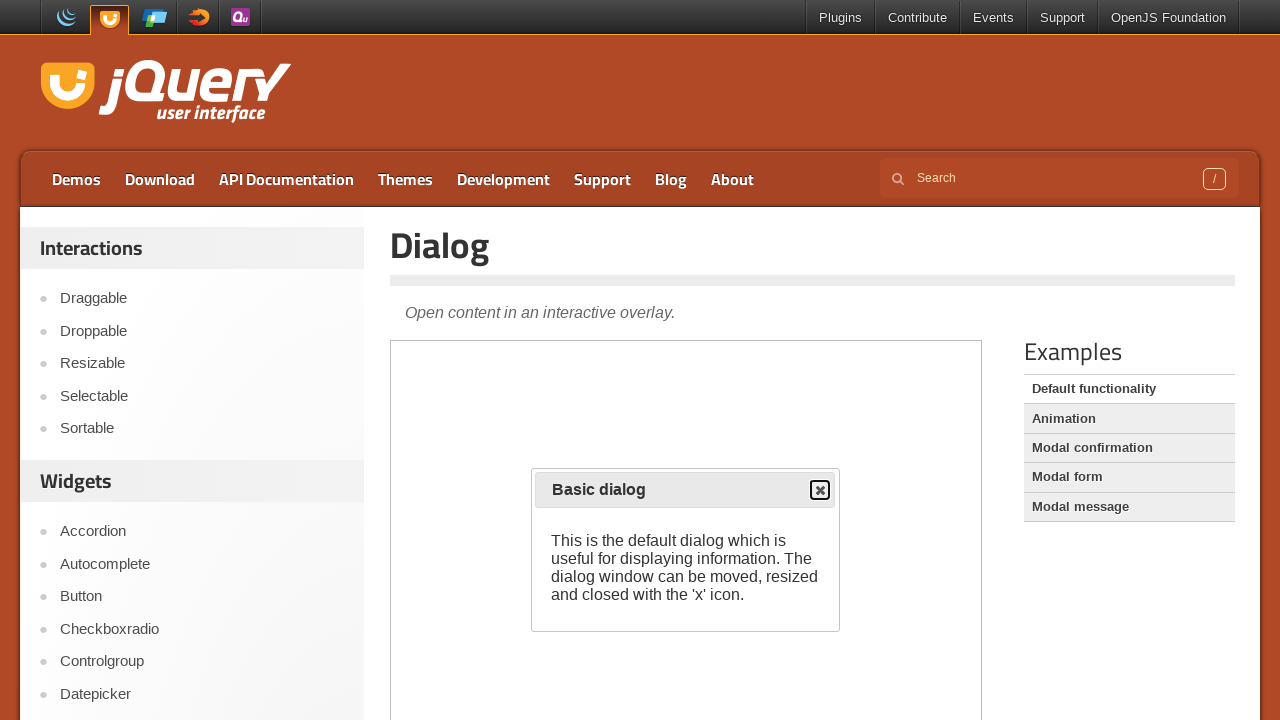

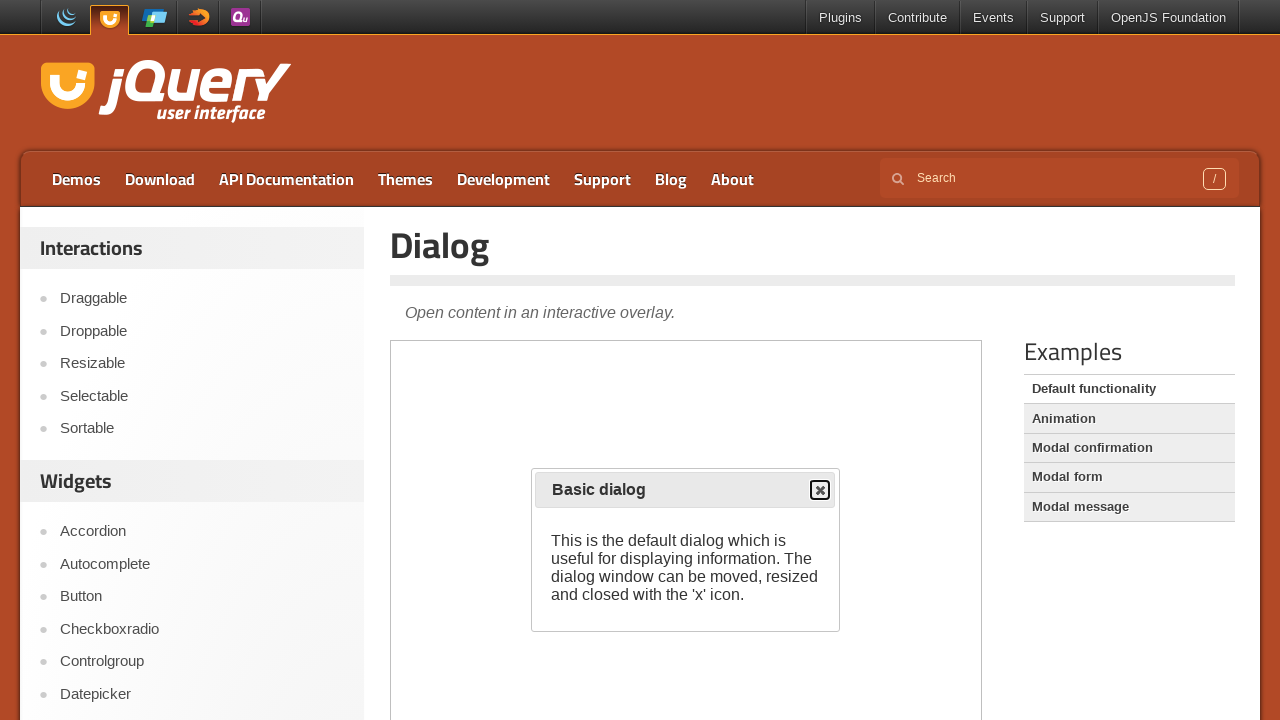